Tests marking individual items as complete by checking their toggle checkboxes

Starting URL: https://demo.playwright.dev/todomvc

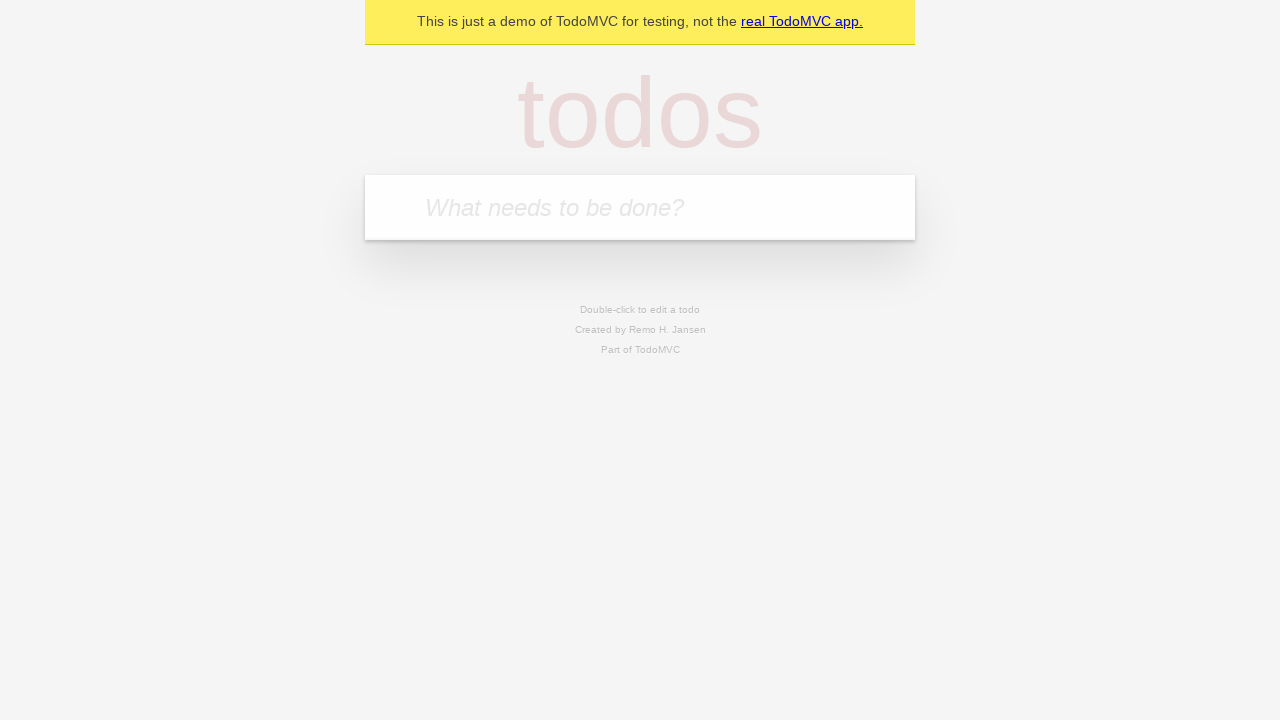

Filled new todo input with 'buy some cheese' on .new-todo
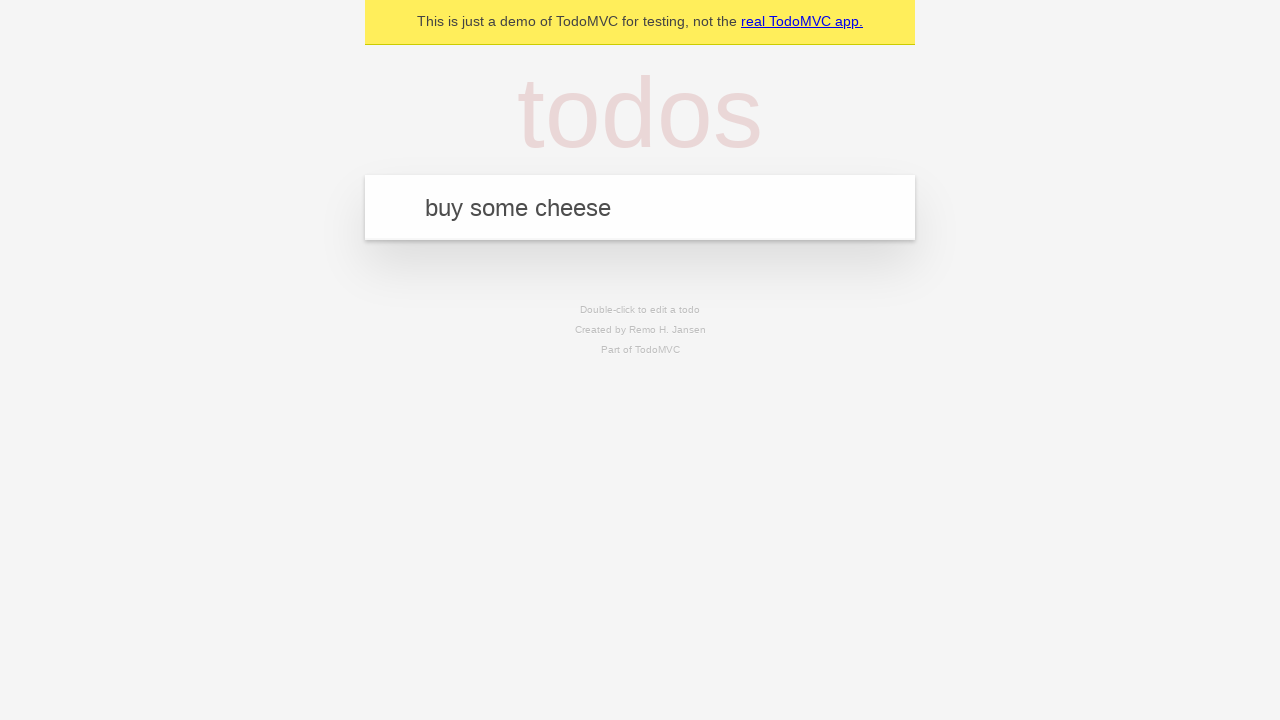

Pressed Enter to create first todo item on .new-todo
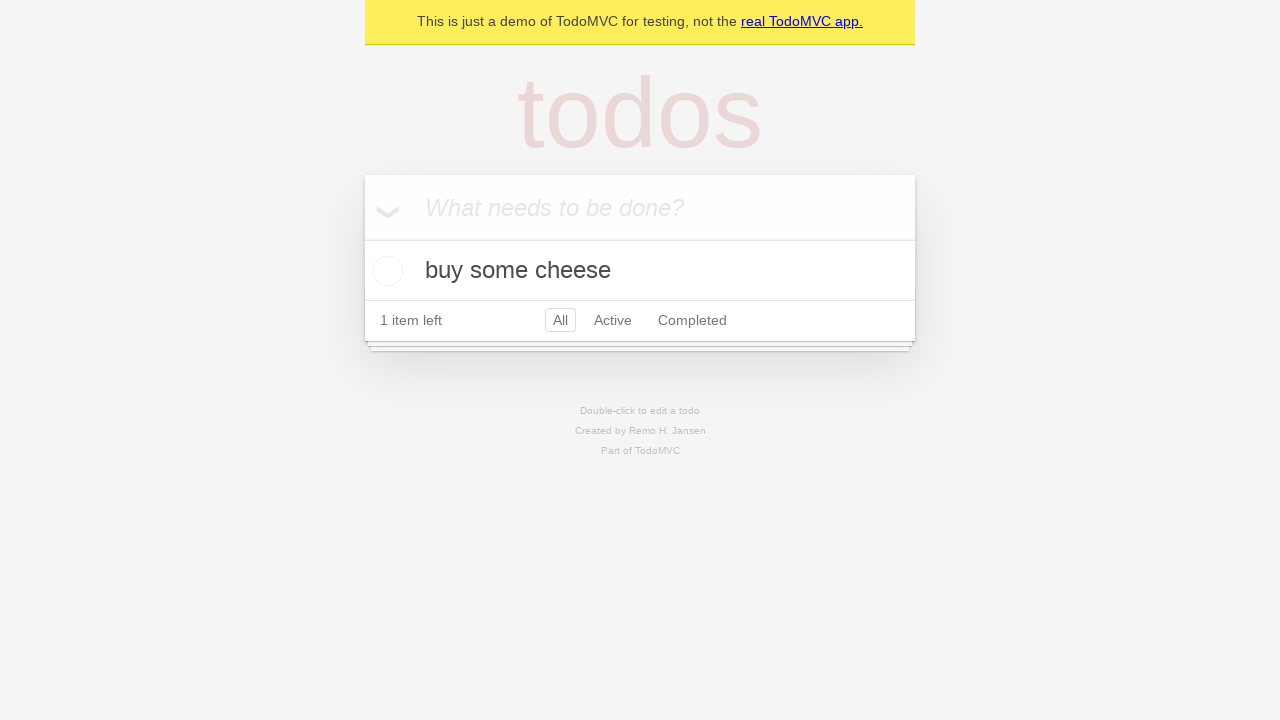

Filled new todo input with 'feed the cat' on .new-todo
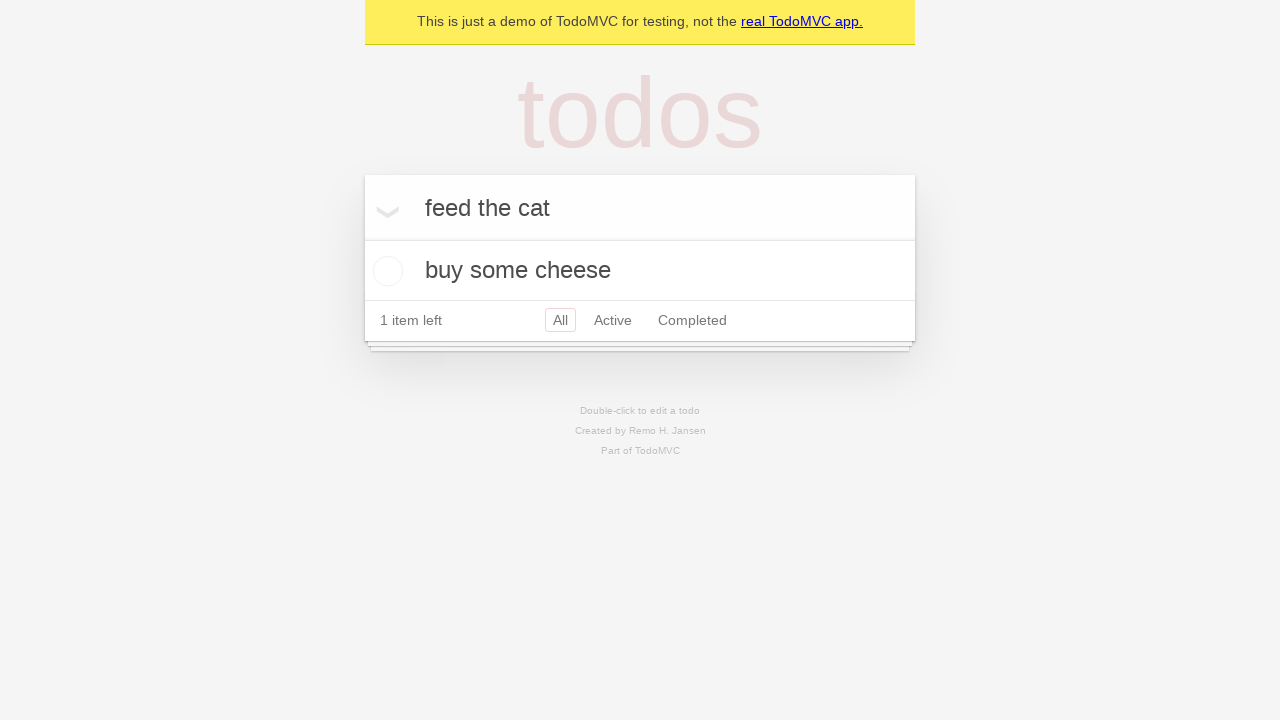

Pressed Enter to create second todo item on .new-todo
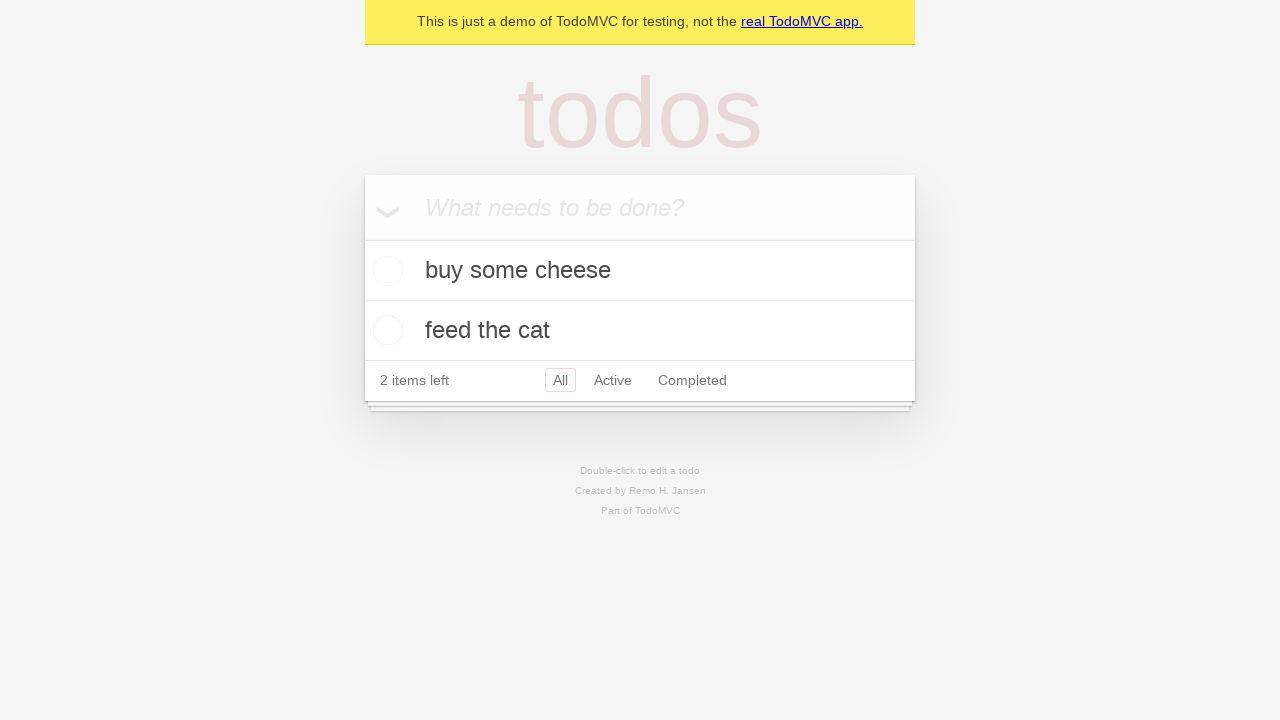

Checked first todo item as complete at (385, 271) on .todo-list li >> nth=0 >> .toggle
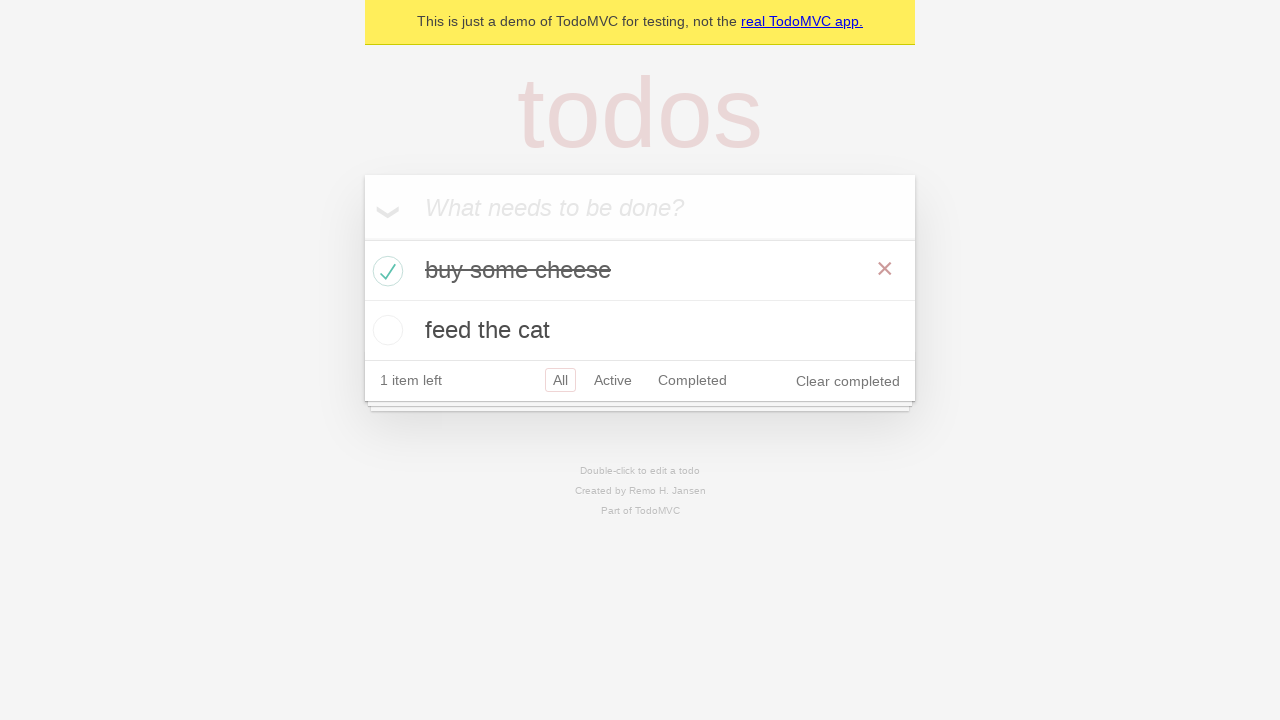

Checked second todo item as complete at (385, 330) on .todo-list li >> nth=1 >> .toggle
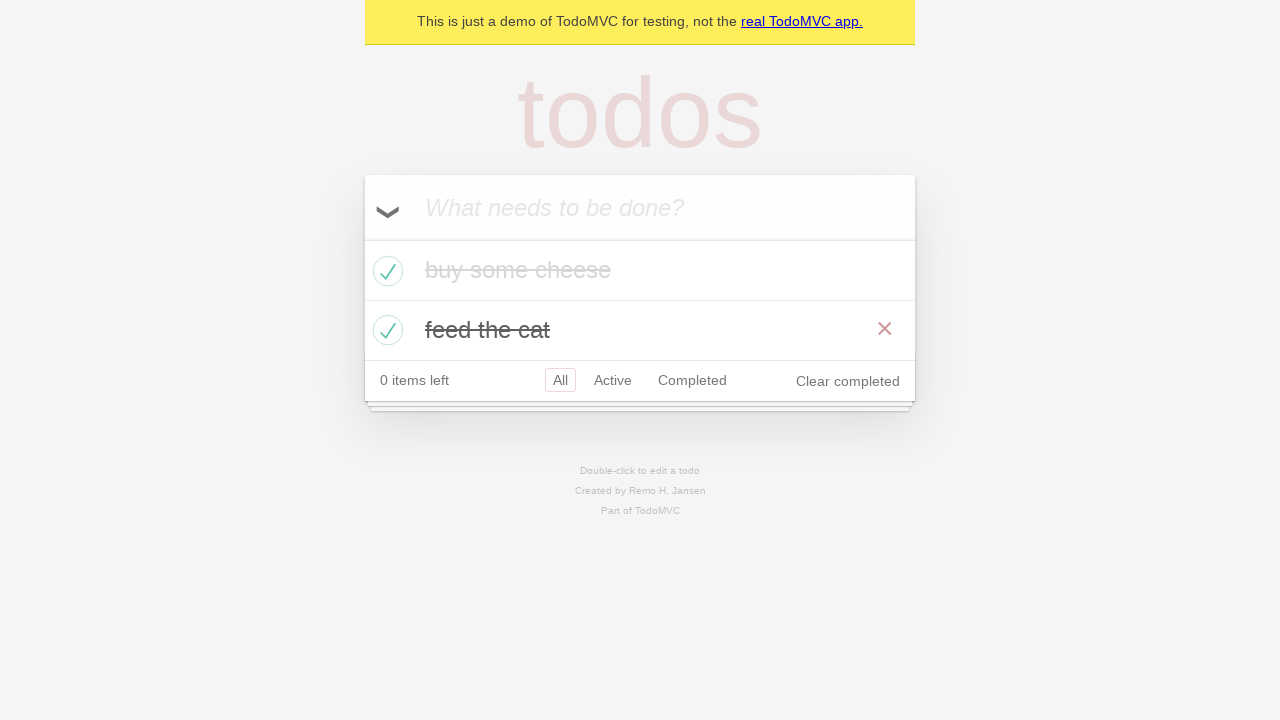

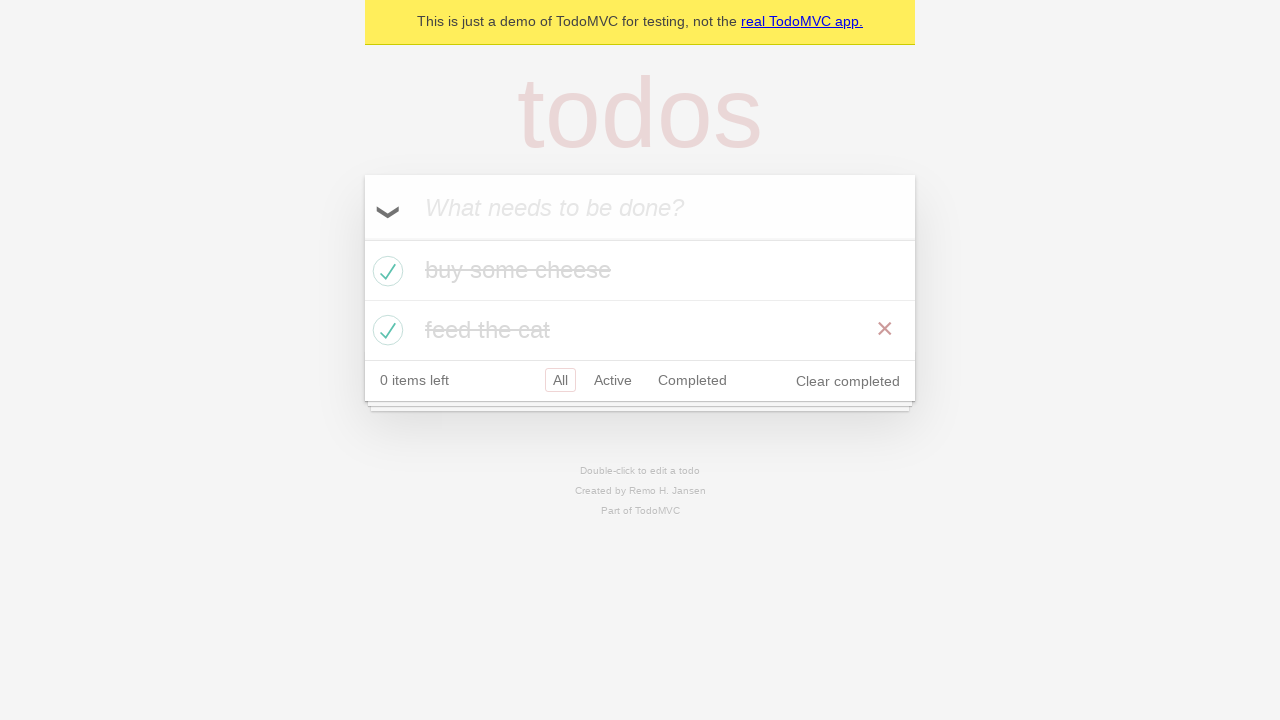